Tests window handling functionality by clicking a link that opens a new window and switching to it

Starting URL: https://the-internet.herokuapp.com/windows

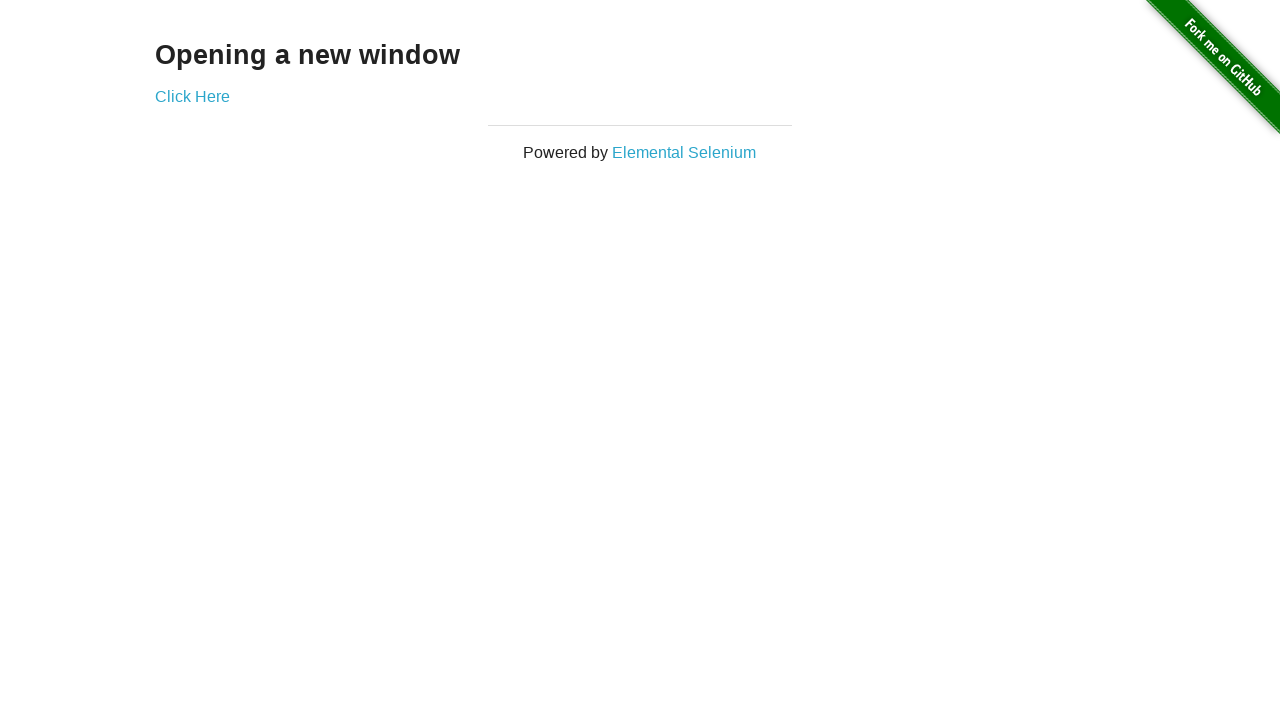

Clicked 'Click Here' link to open new window at (192, 96) on a:has-text('Click Here')
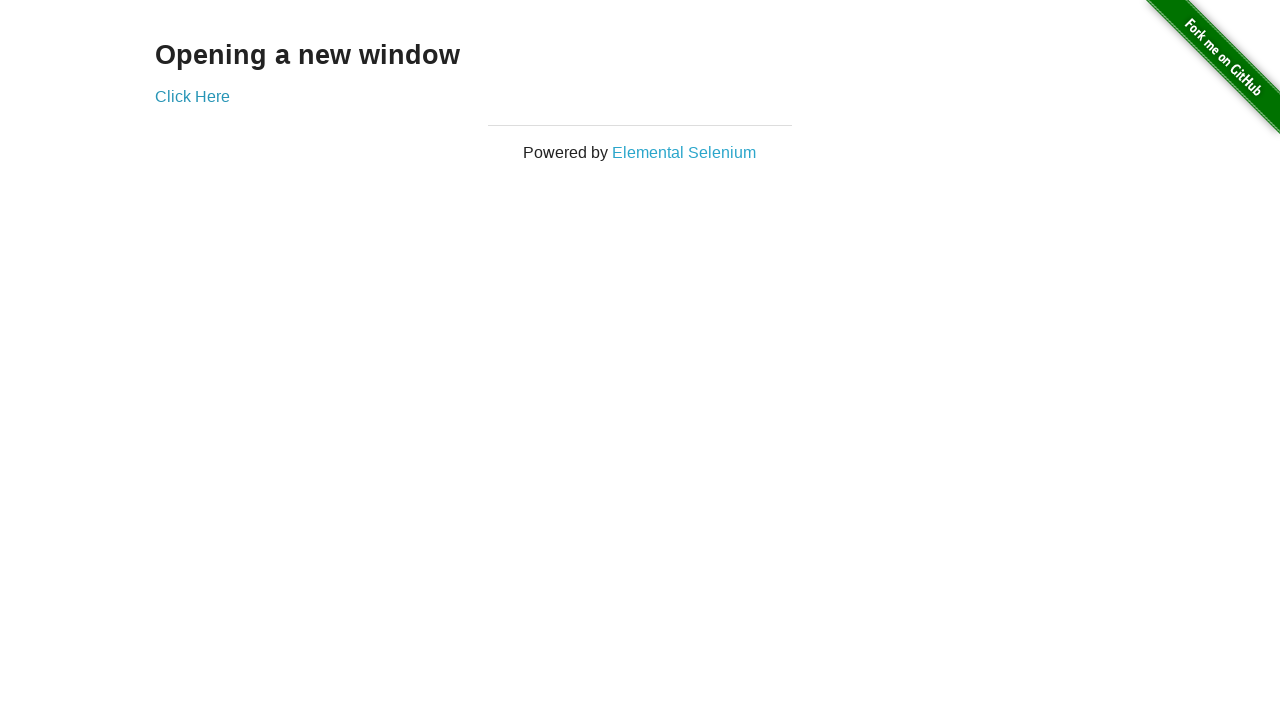

Captured new window/page object
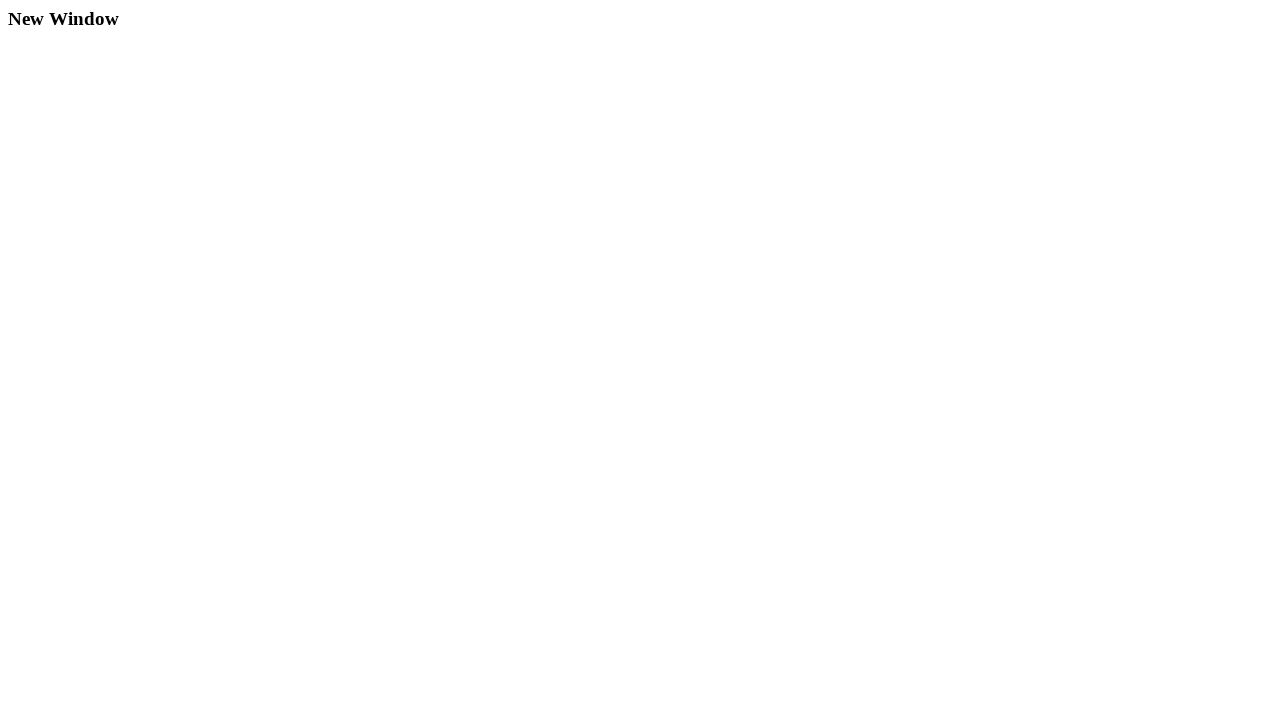

New window loaded successfully
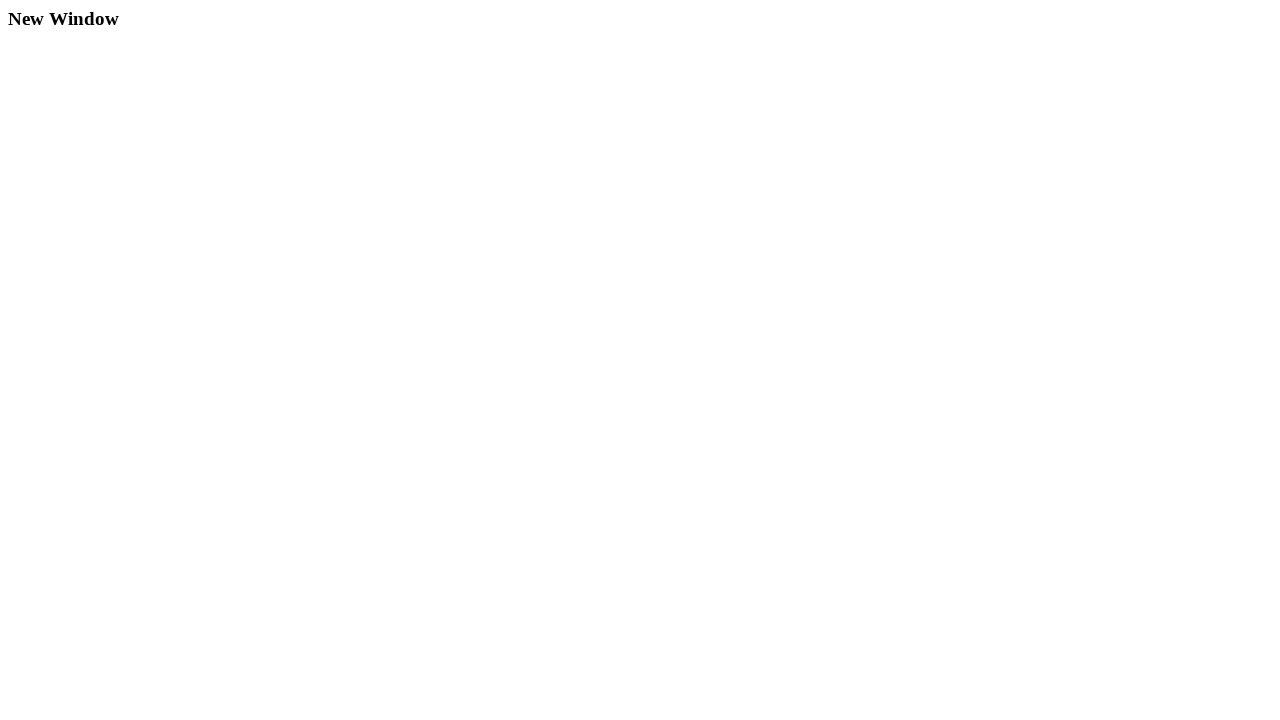

Verified 'New Window' text is present in new window
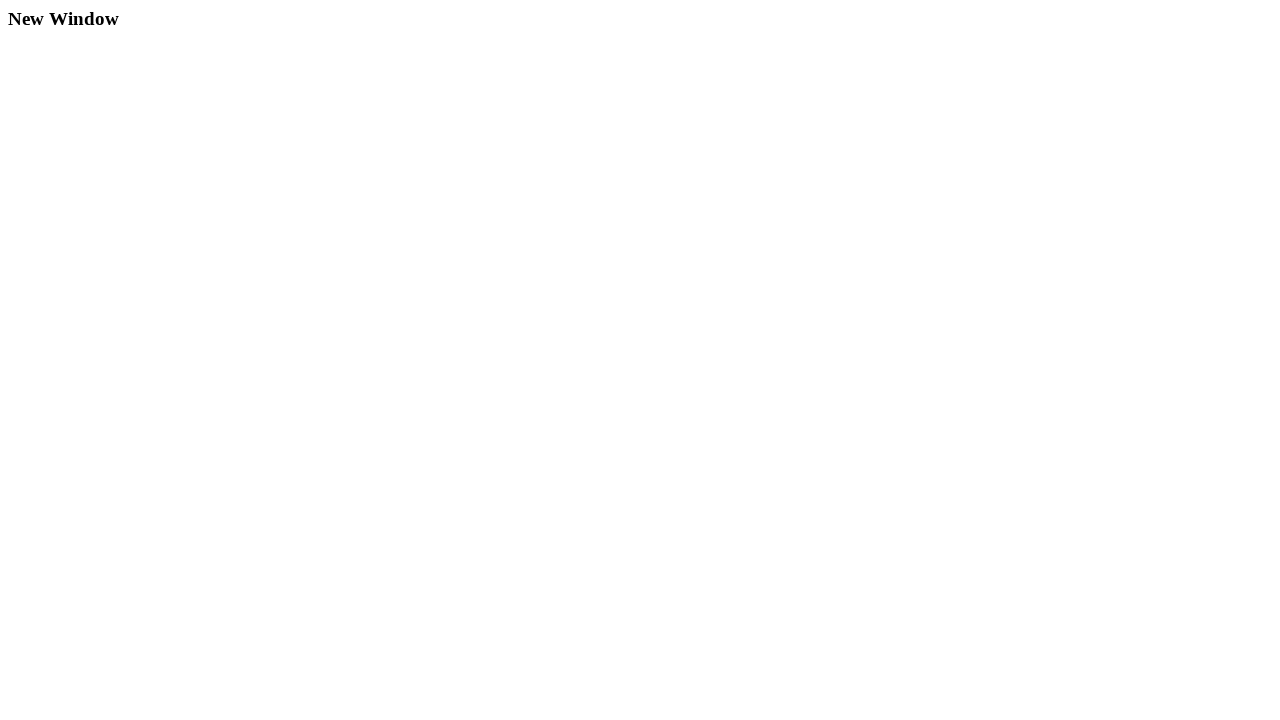

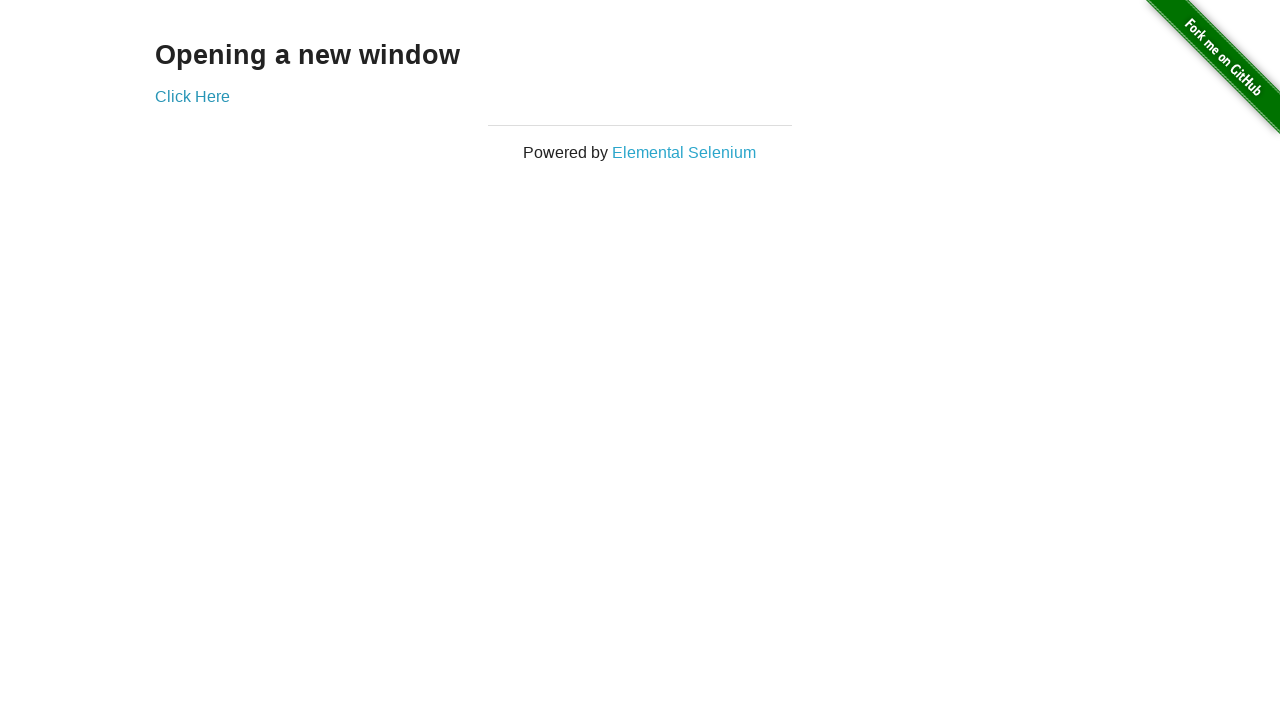